Tests double-click functionality on W3Schools by entering text in an input field, double-clicking a copy button, and verifying the text is copied to a second field

Starting URL: https://www.w3schools.com/tags/tryit.asp?filename=tryhtml5_ev_ondblclick3

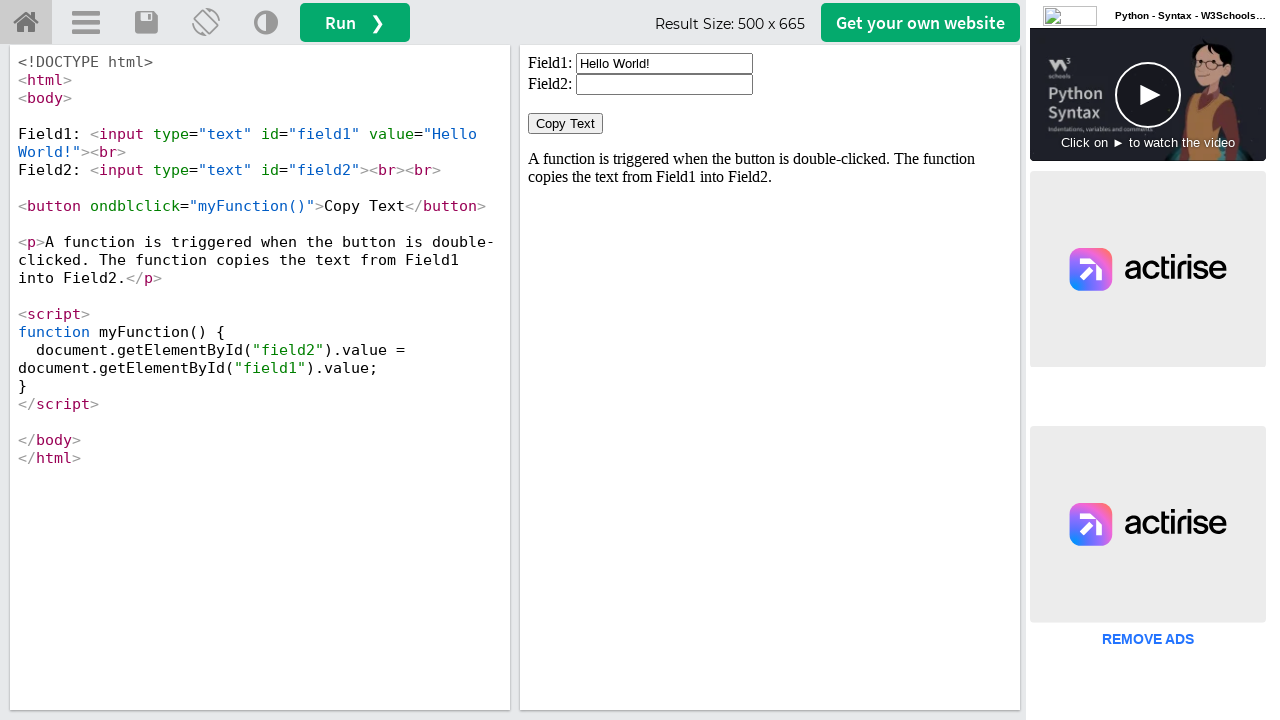

Cleared the first input field (field1) on #iframeResult >> internal:control=enter-frame >> xpath=//input[@id='field1']
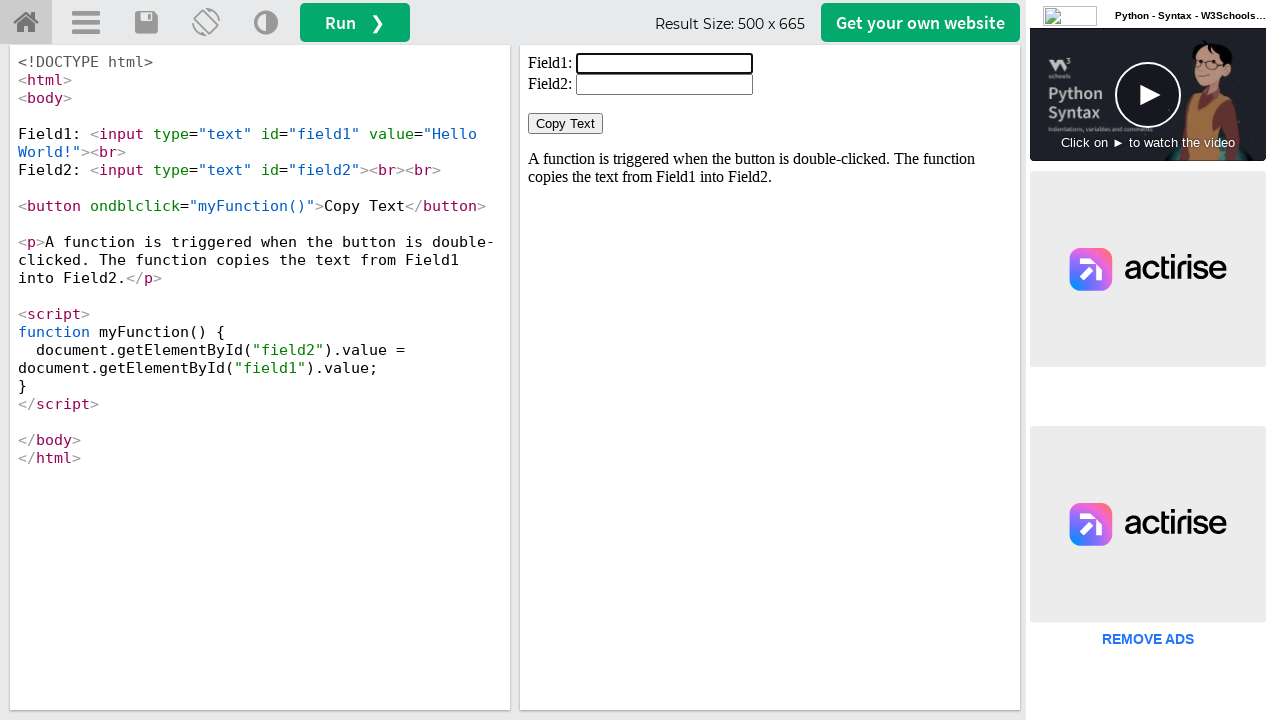

Filled first input field with 'Welcome' on #iframeResult >> internal:control=enter-frame >> xpath=//input[@id='field1']
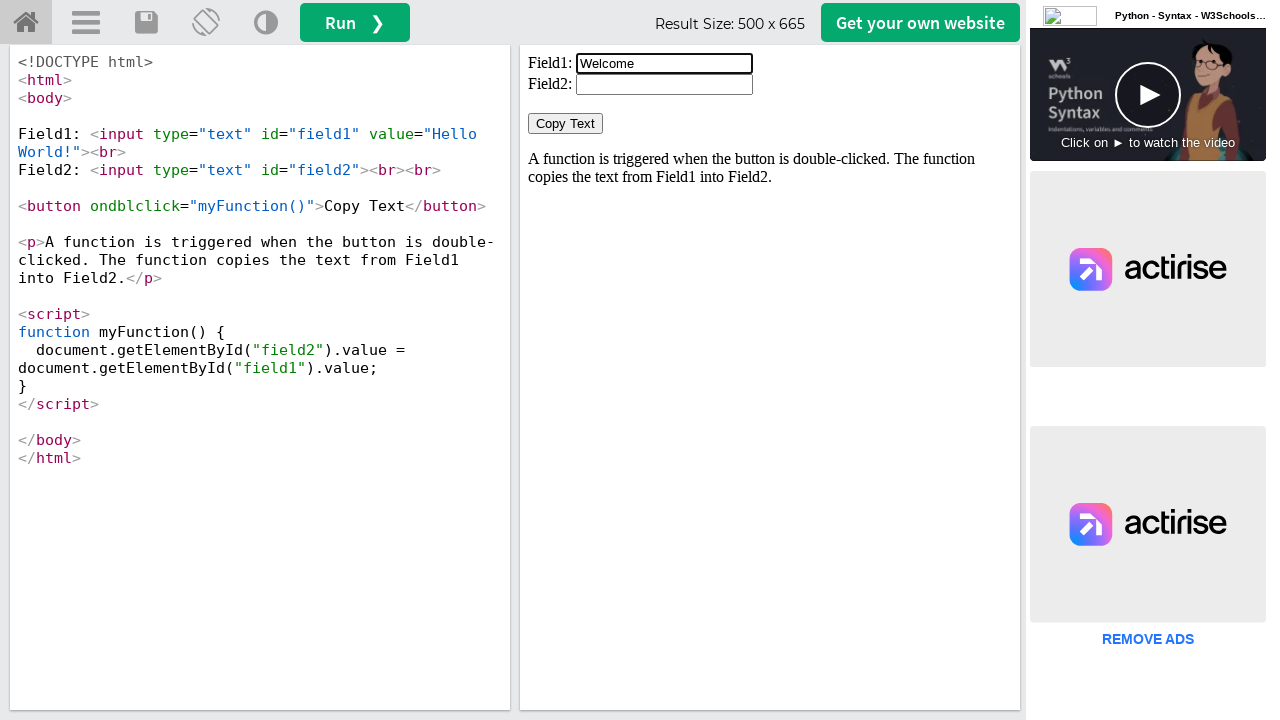

Double-clicked the 'Copy Text' button at (566, 124) on #iframeResult >> internal:control=enter-frame >> xpath=//button[normalize-space(
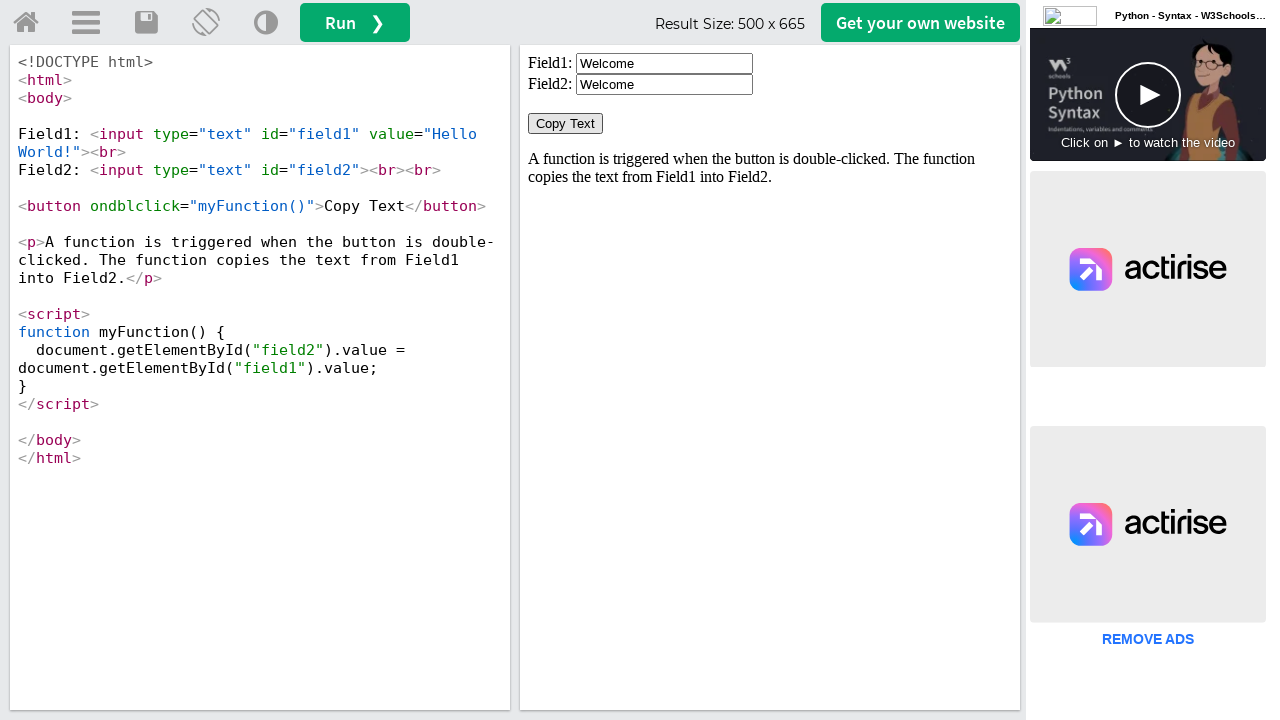

Second input field (field2) is now visible
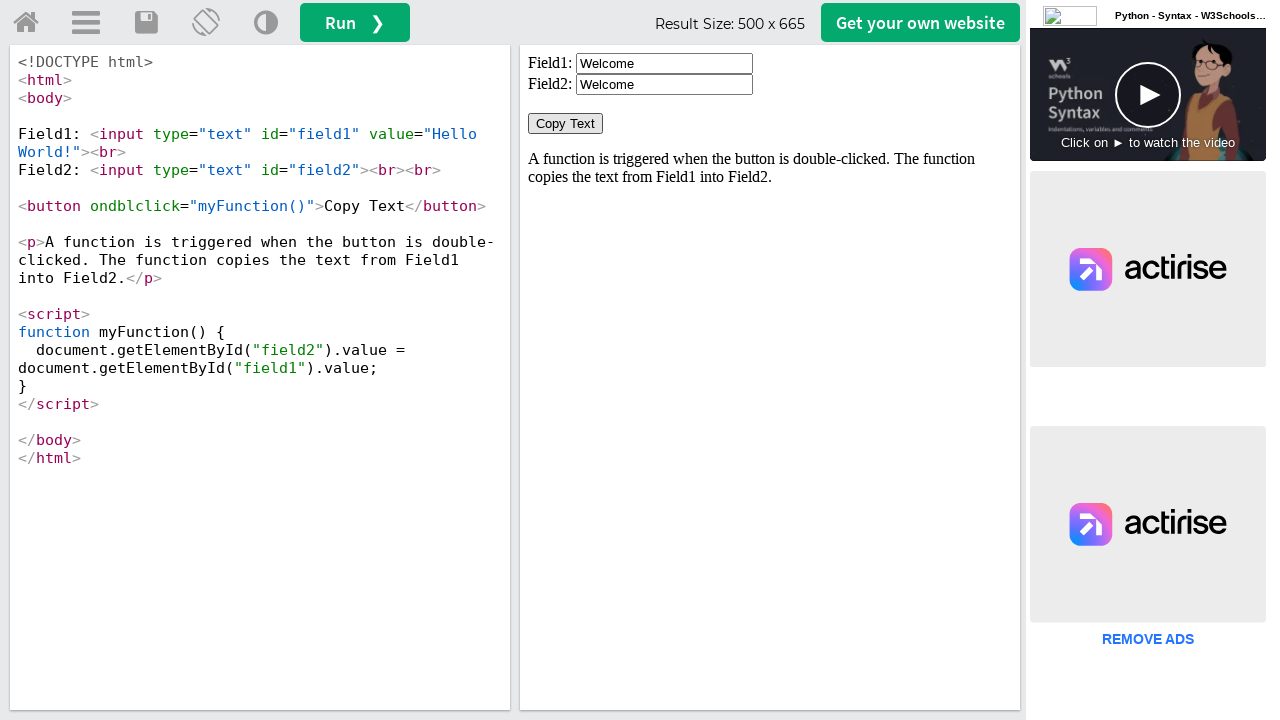

Retrieved text from second field: 'Welcome'
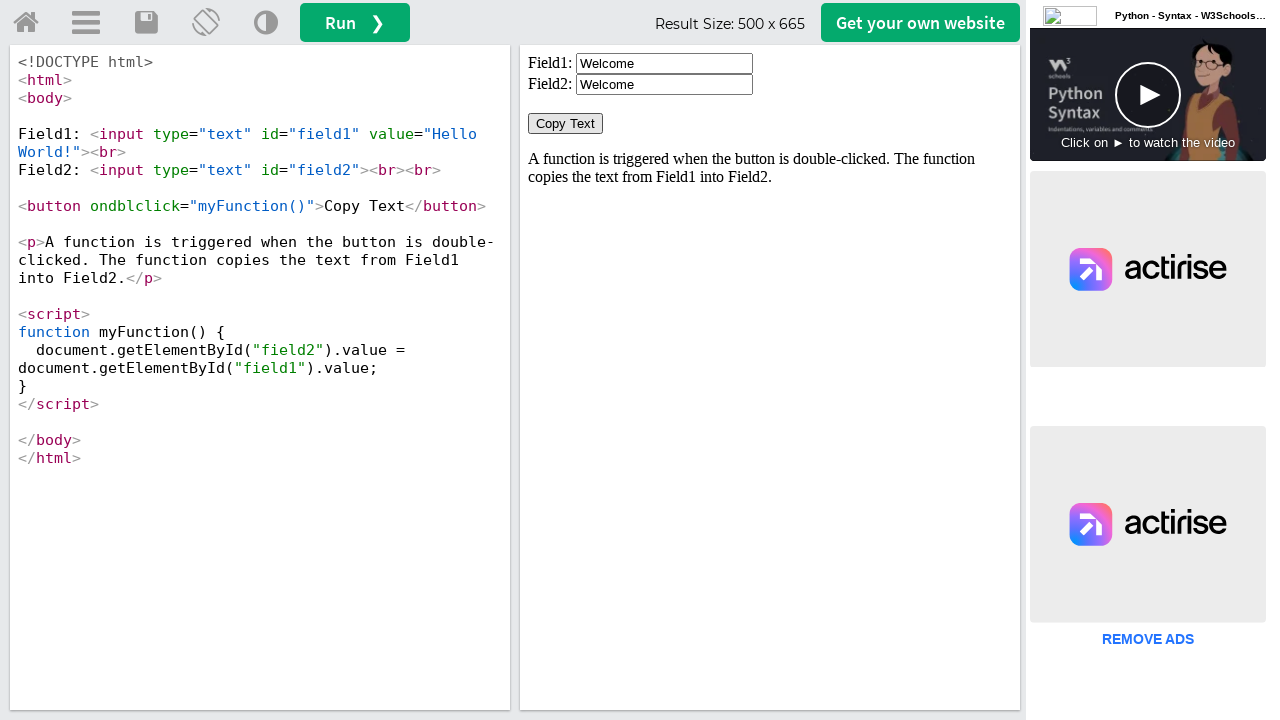

Assertion passed: copied text matches expected value 'Welcome'
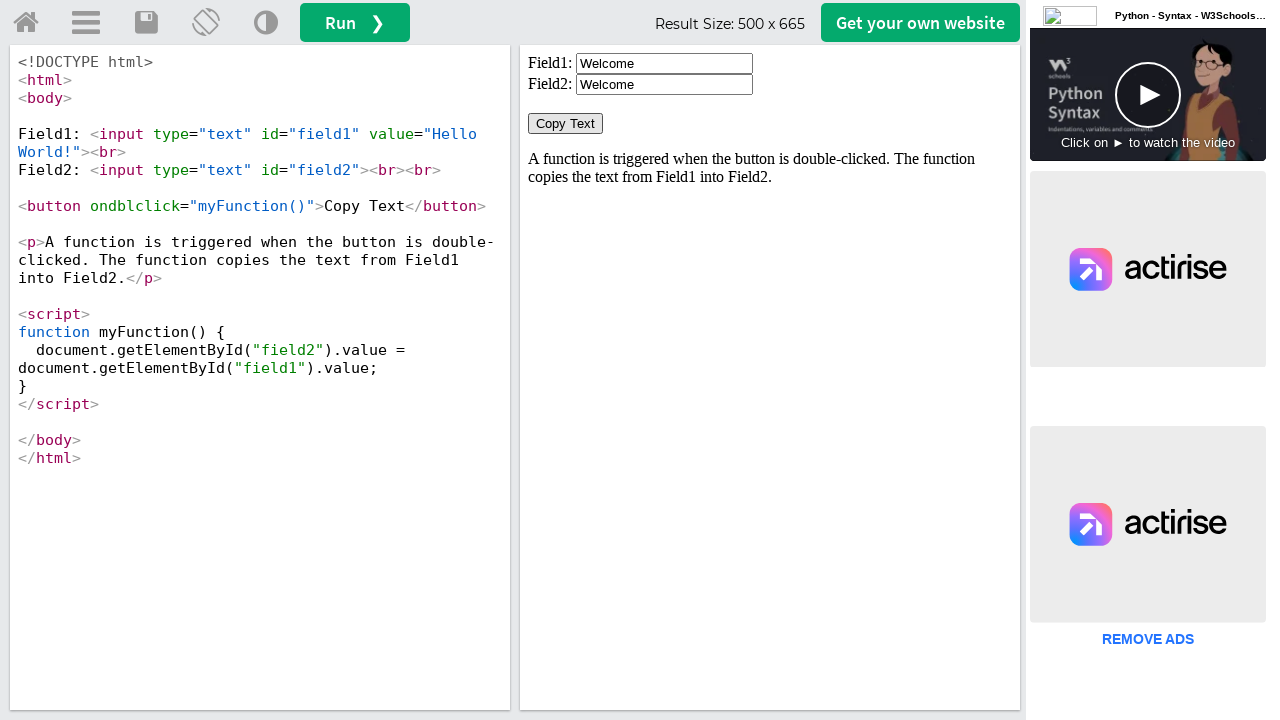

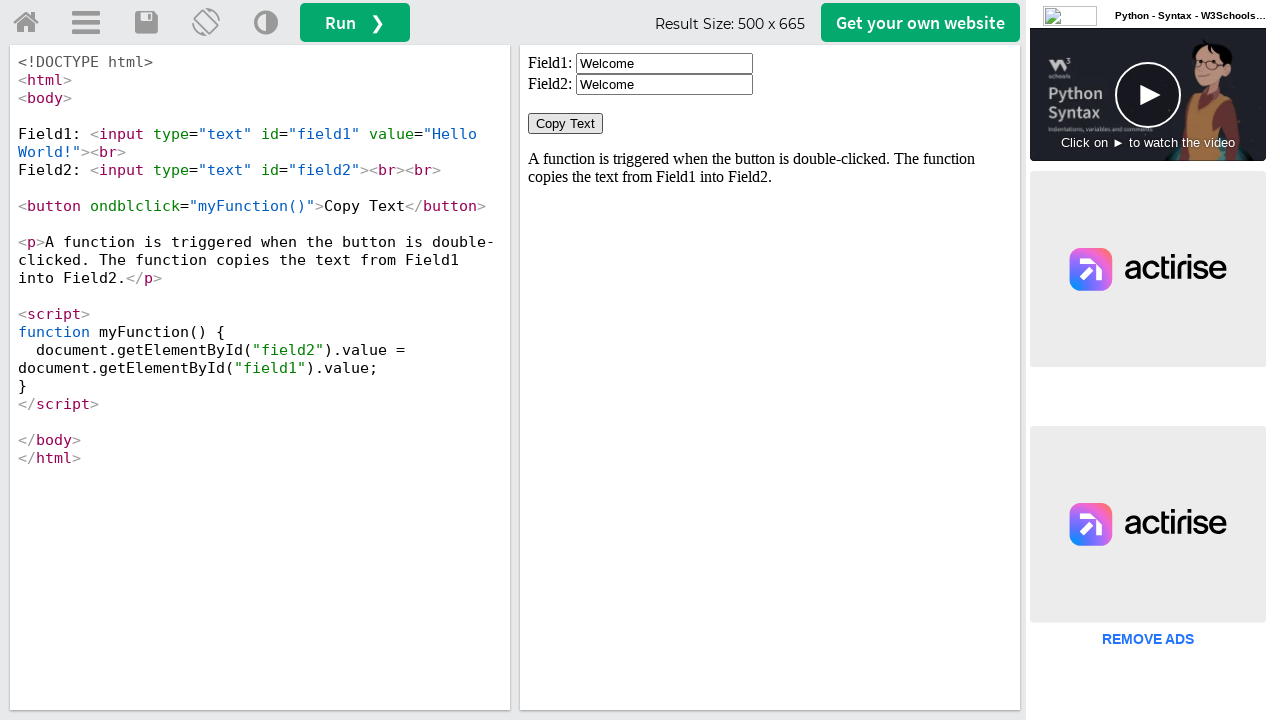